Tests checkbox functionality by navigating to the checkbox page and clicking multiple checkboxes

Starting URL: https://formy-project.herokuapp.com/

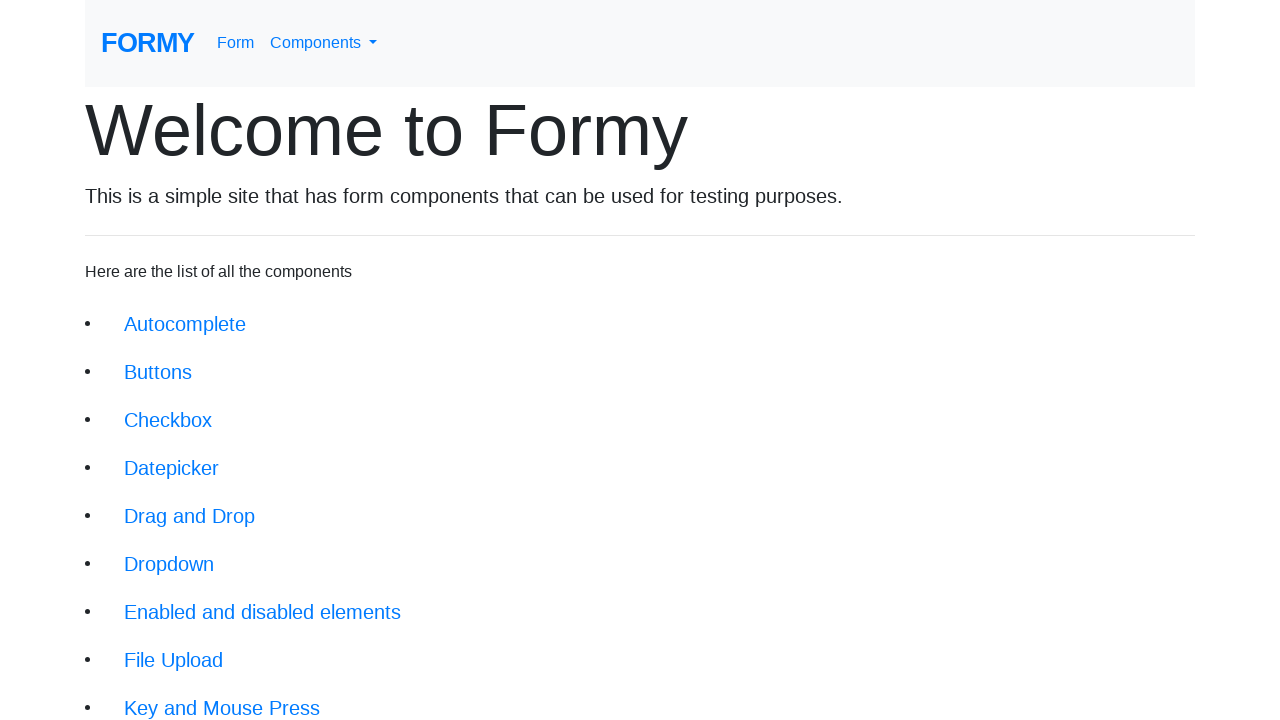

Clicked Checkbox button to navigate to checkbox page at (168, 420) on xpath=//a[@class='btn btn-lg'][normalize-space()='Checkbox']
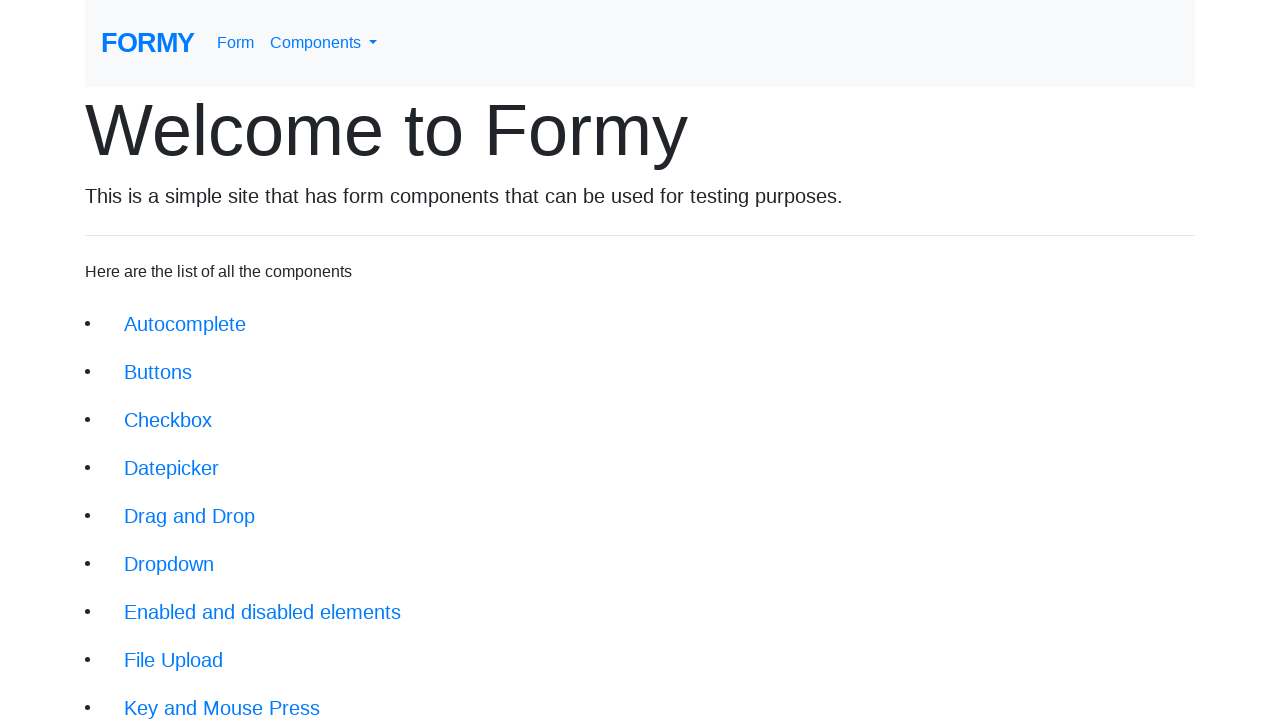

Clicked checkbox 1 at (92, 177) on #checkbox-1
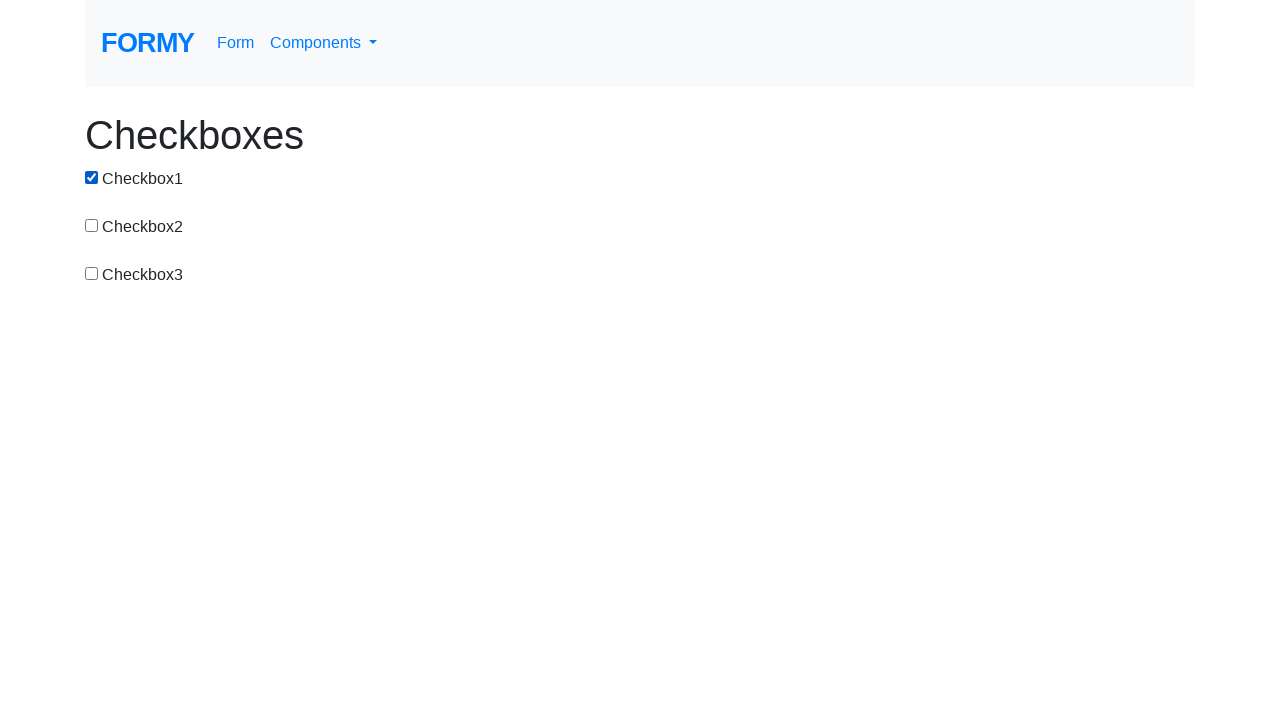

Clicked checkbox 2 at (92, 225) on input[value='checkbox-2']
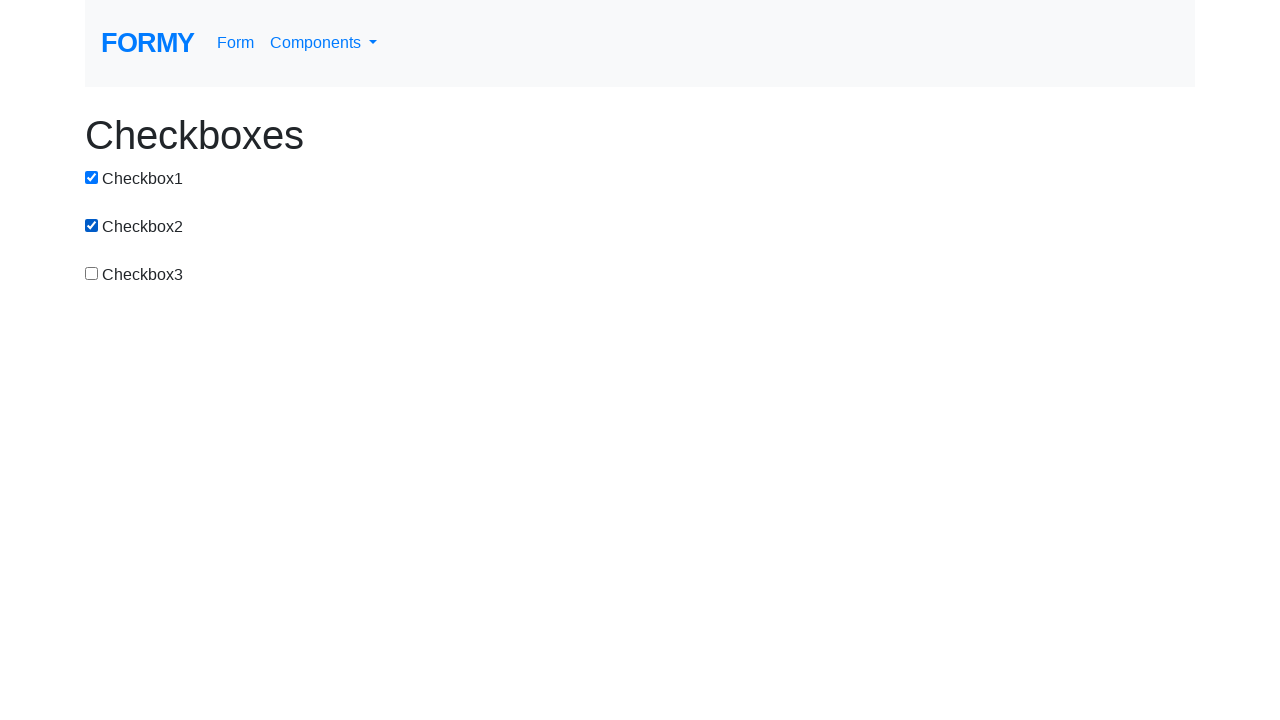

Clicked checkbox 3 at (92, 273) on #checkbox-3
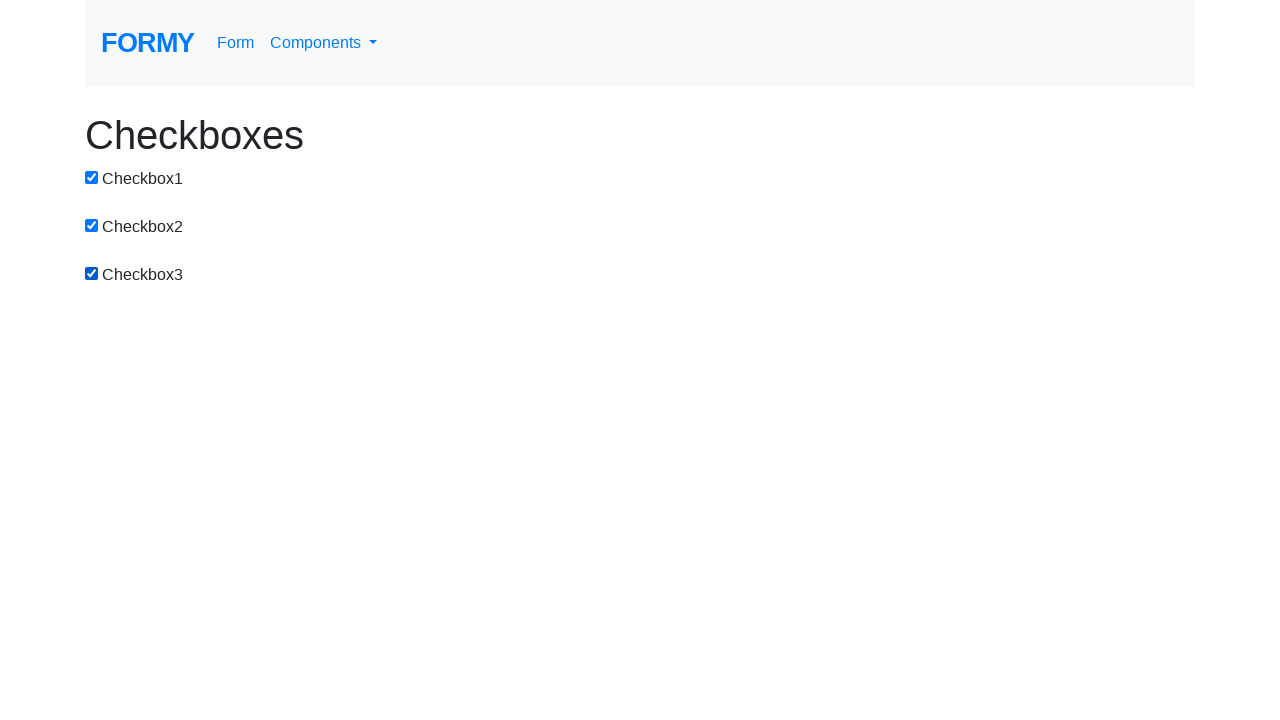

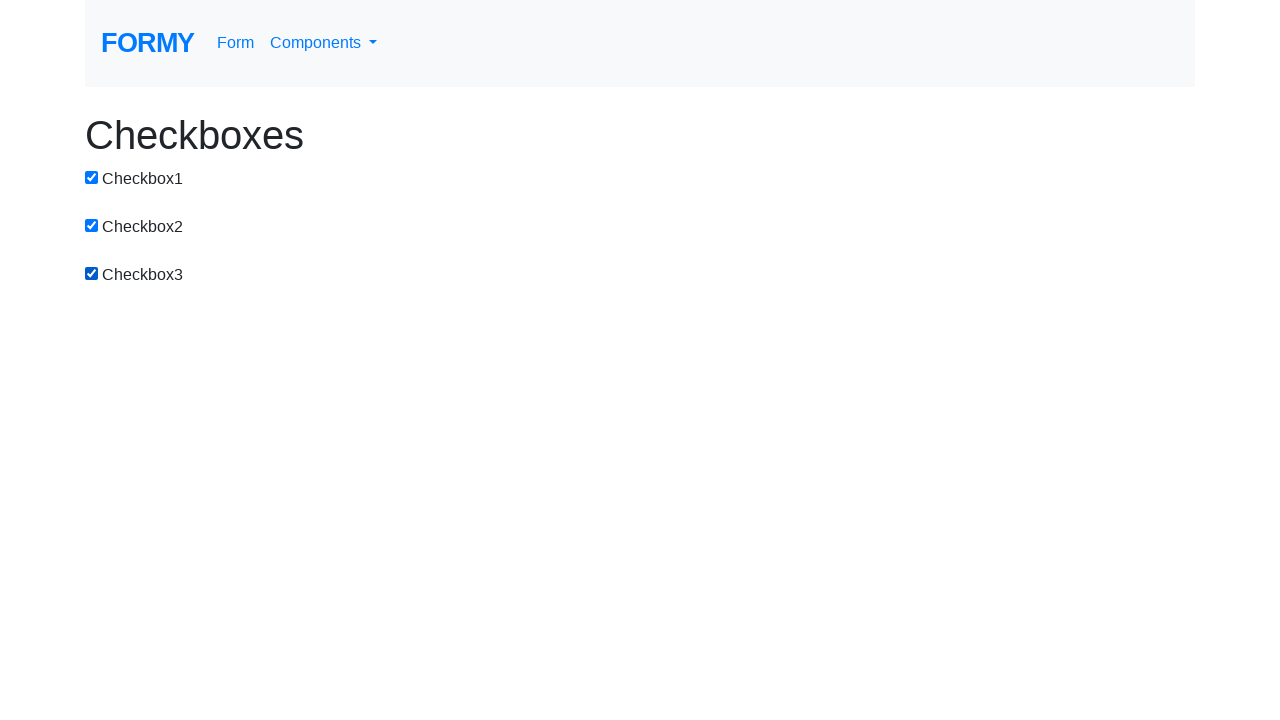